Tests navigation to nested frames page, switches into nested iframes (top frame, then middle frame), and verifies content is accessible within the nested frame structure

Starting URL: https://the-internet.herokuapp.com/

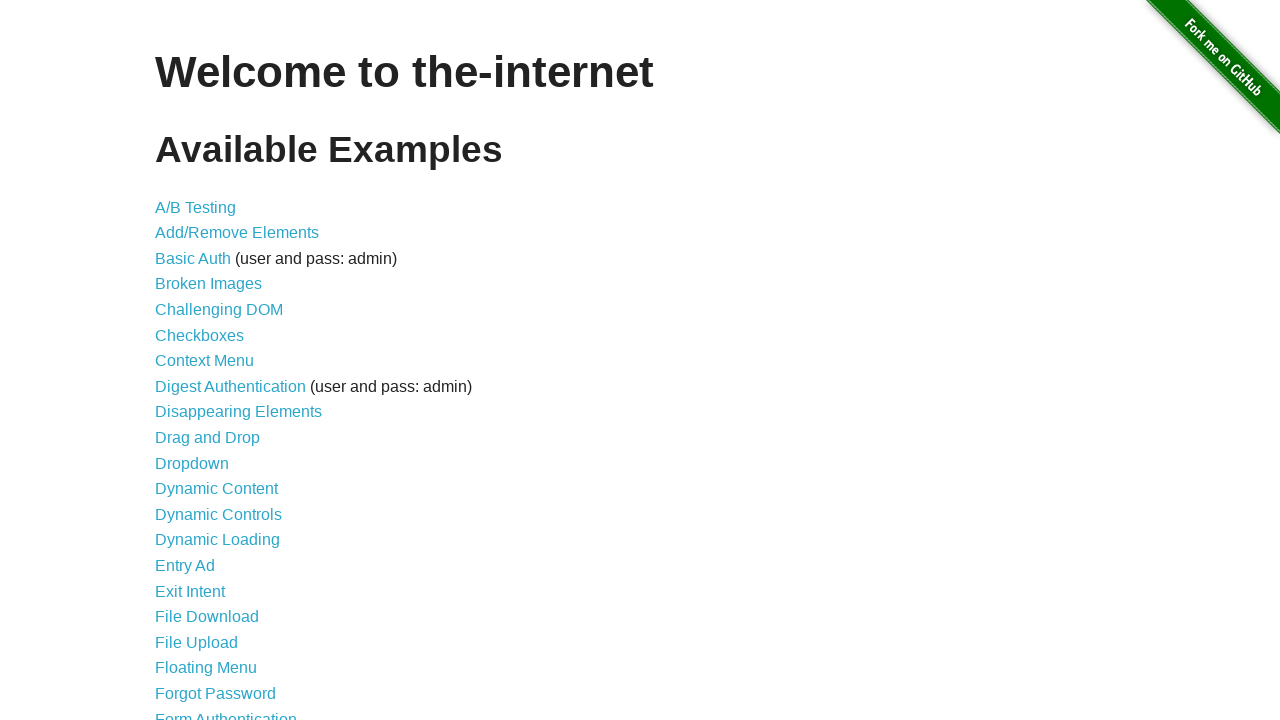

Clicked on nested frames link at (210, 395) on a[href='/nested_frames']
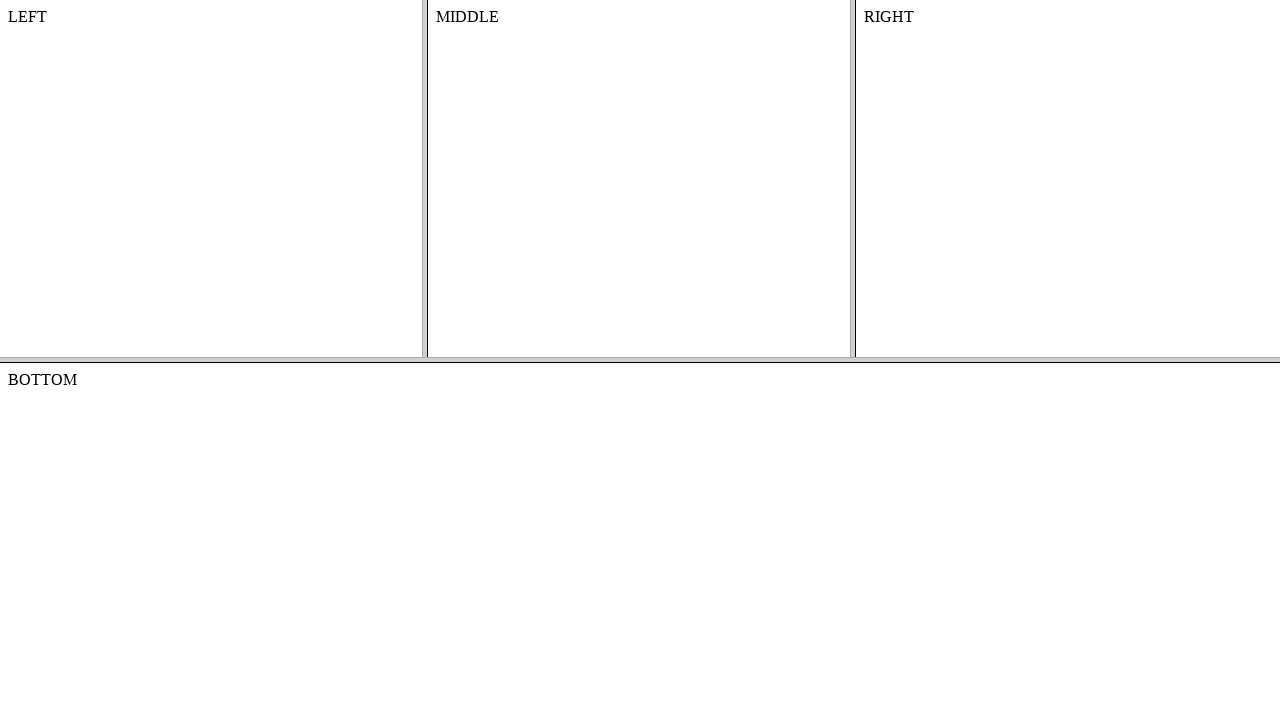

Located and switched to top frame
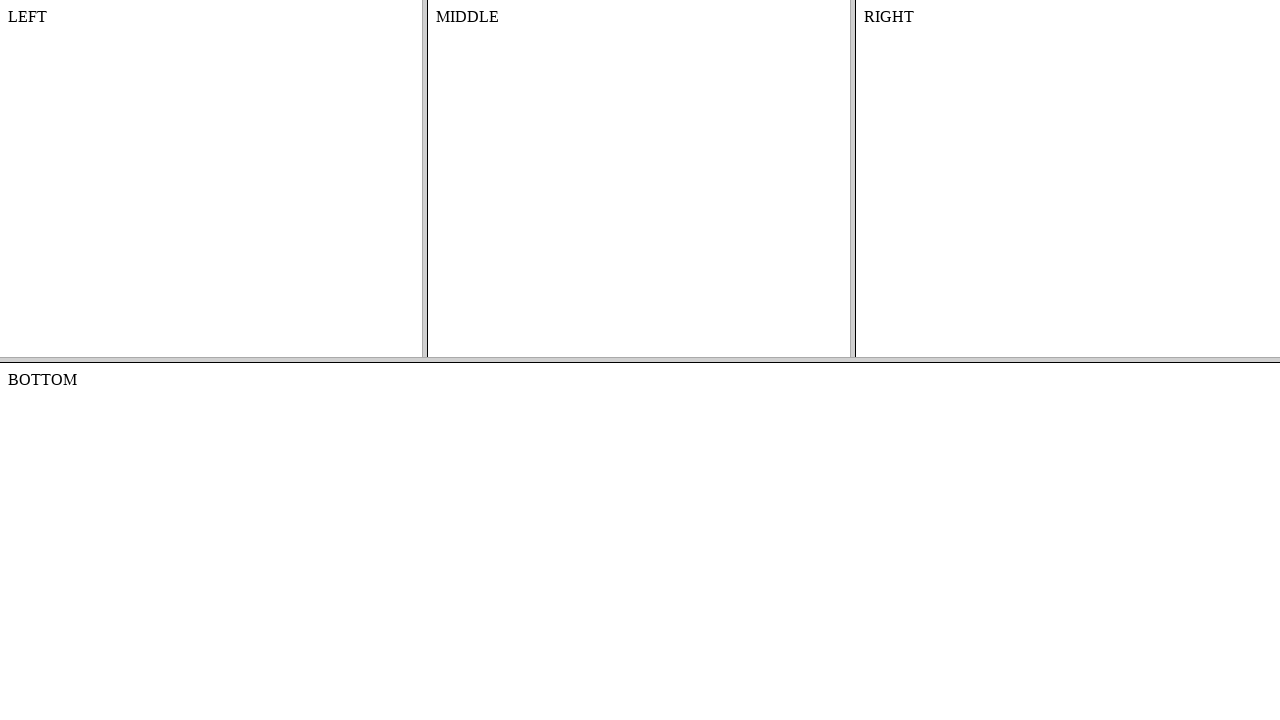

Located middle frame within top frame
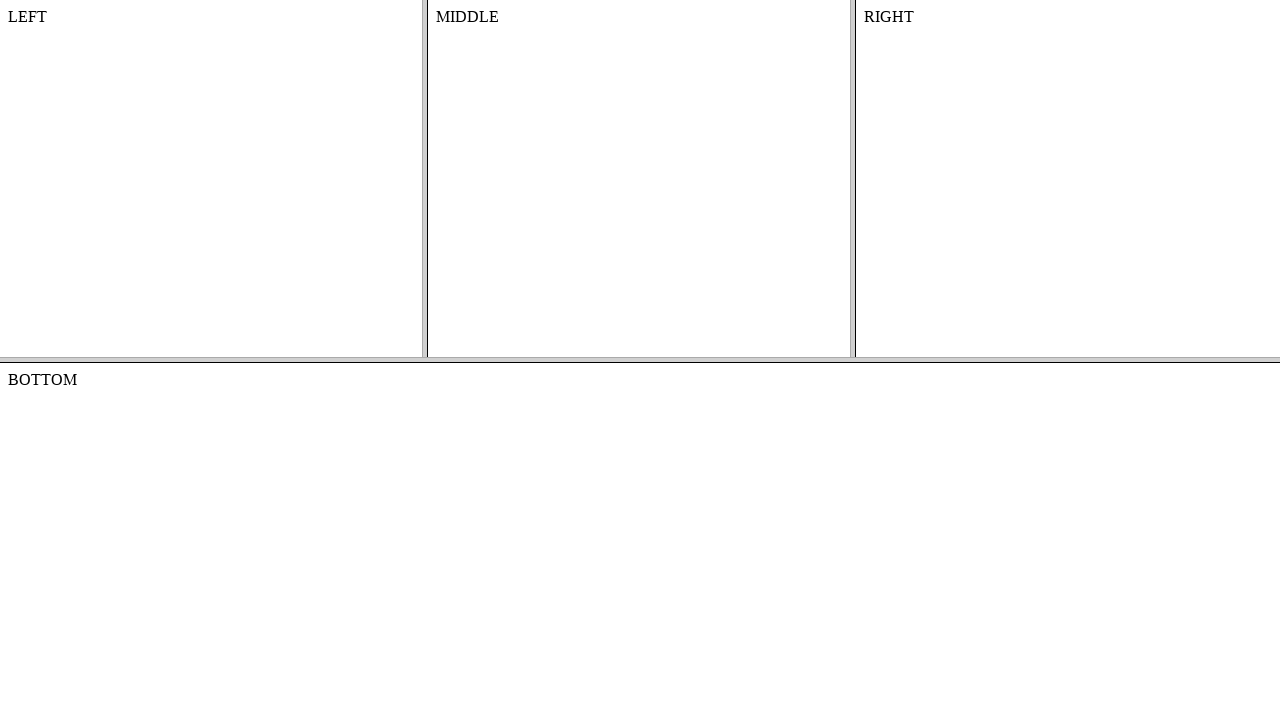

Content element is accessible and visible within nested frame structure
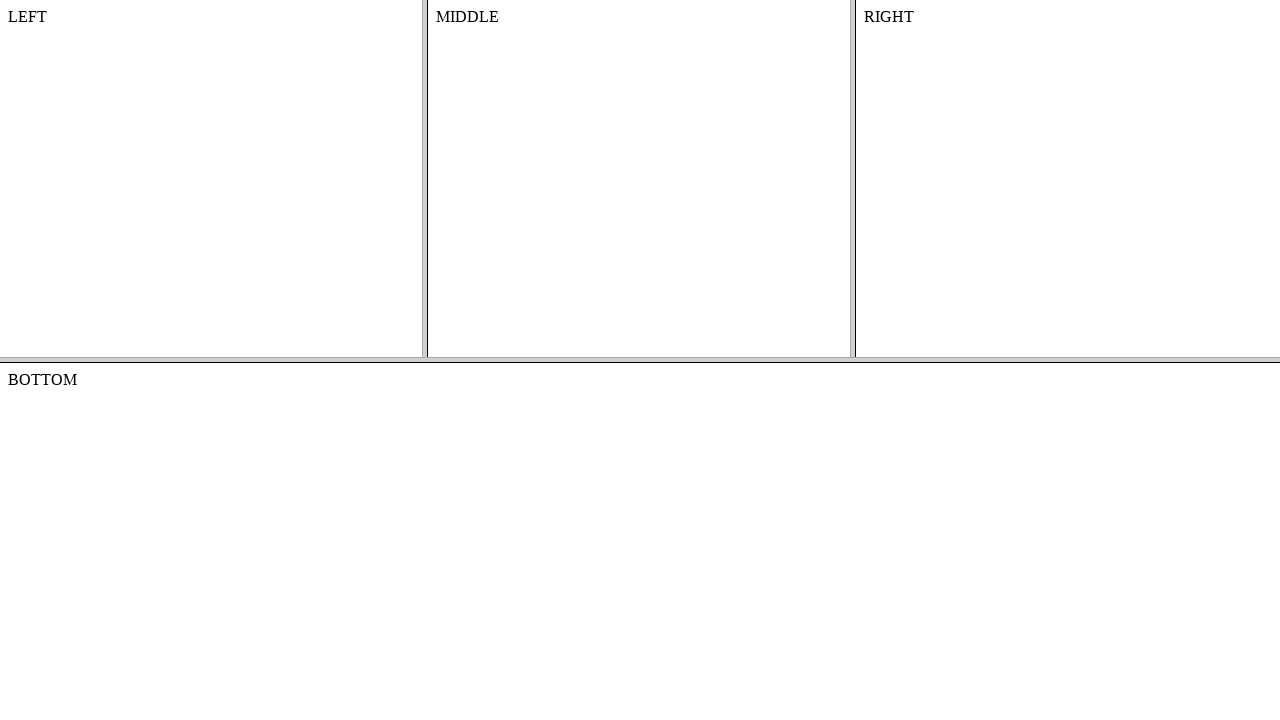

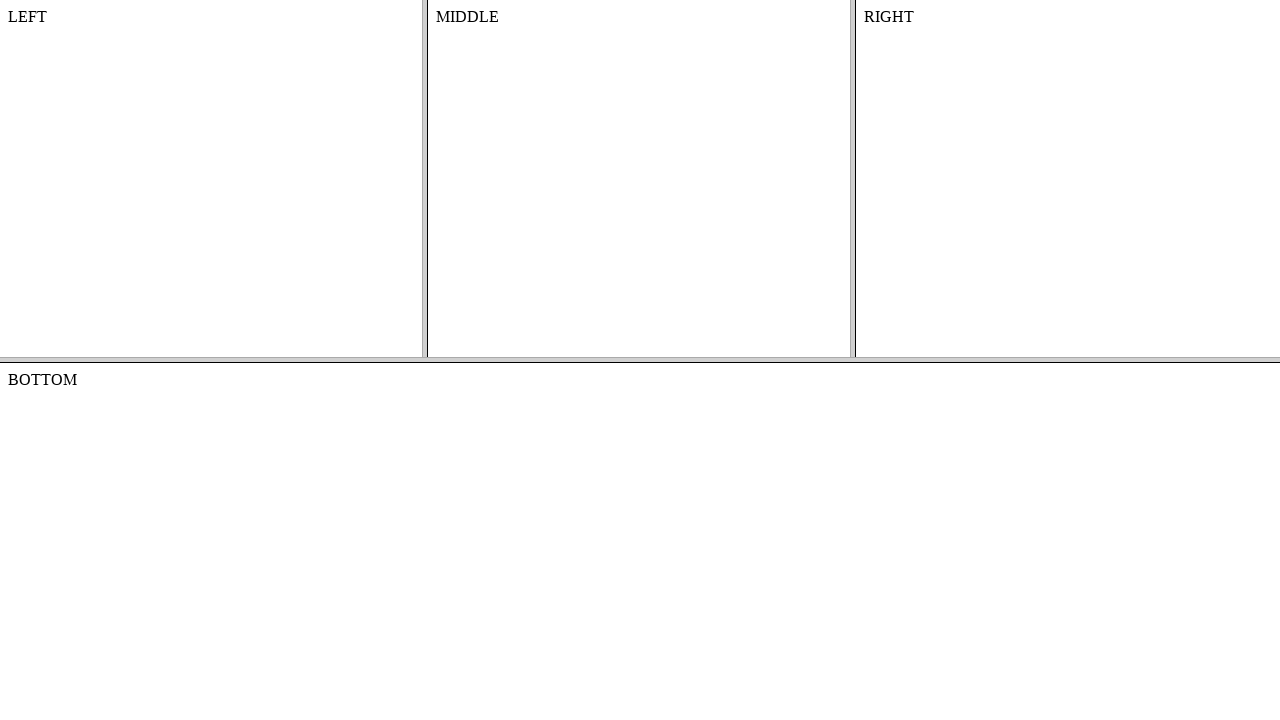